Navigates to the ChromeDriver version selection page and waits for the page to load.

Starting URL: https://chromedriver.chromium.org/downloads/version-selection

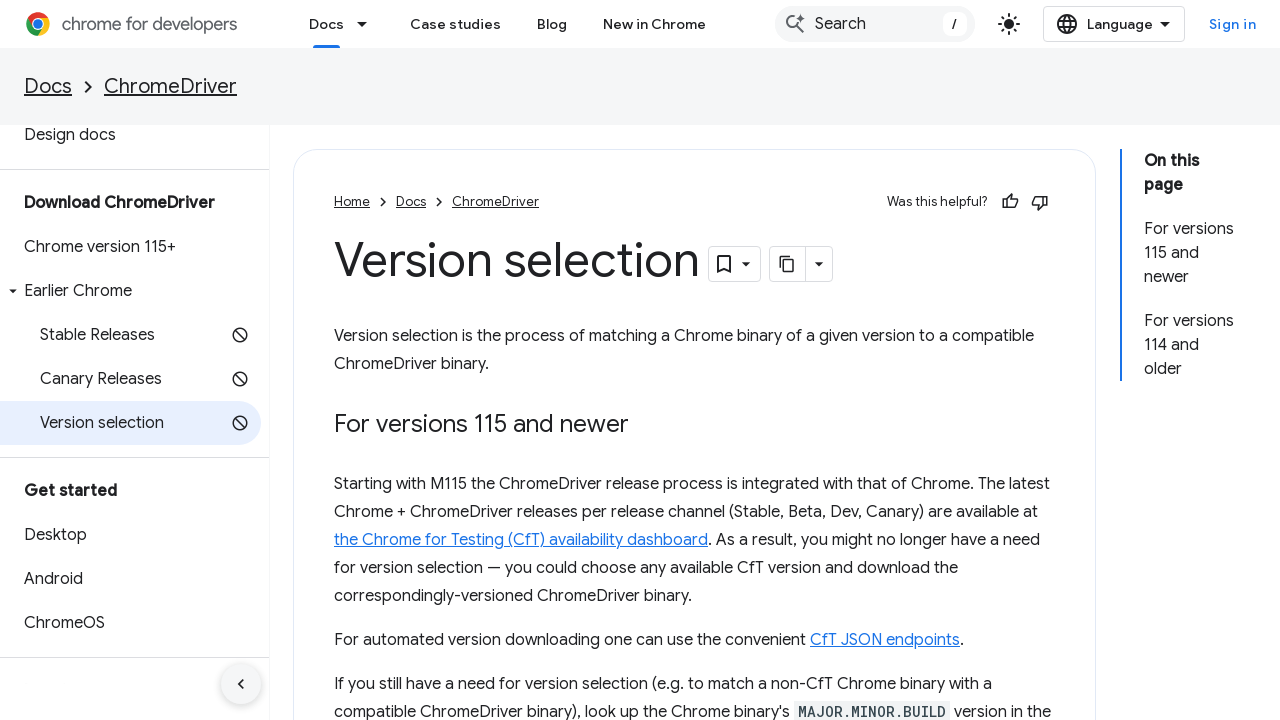

Navigated to ChromeDriver version selection page
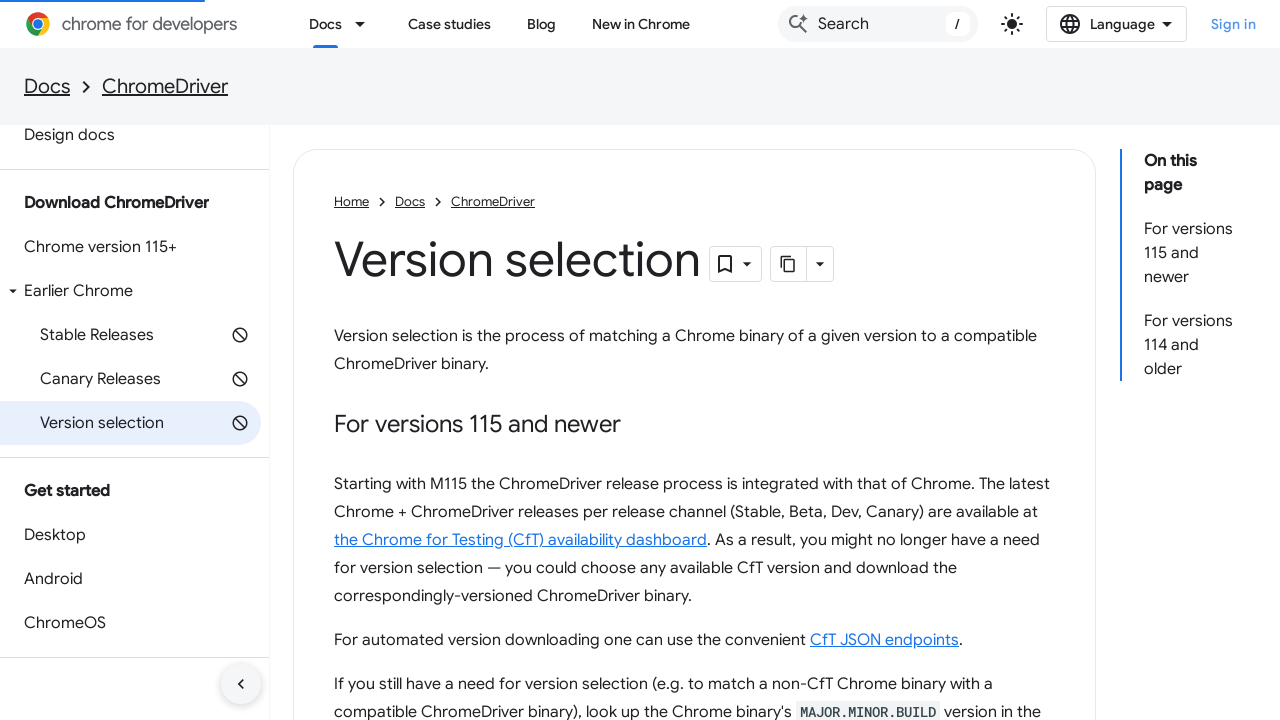

Page reached networkidle state
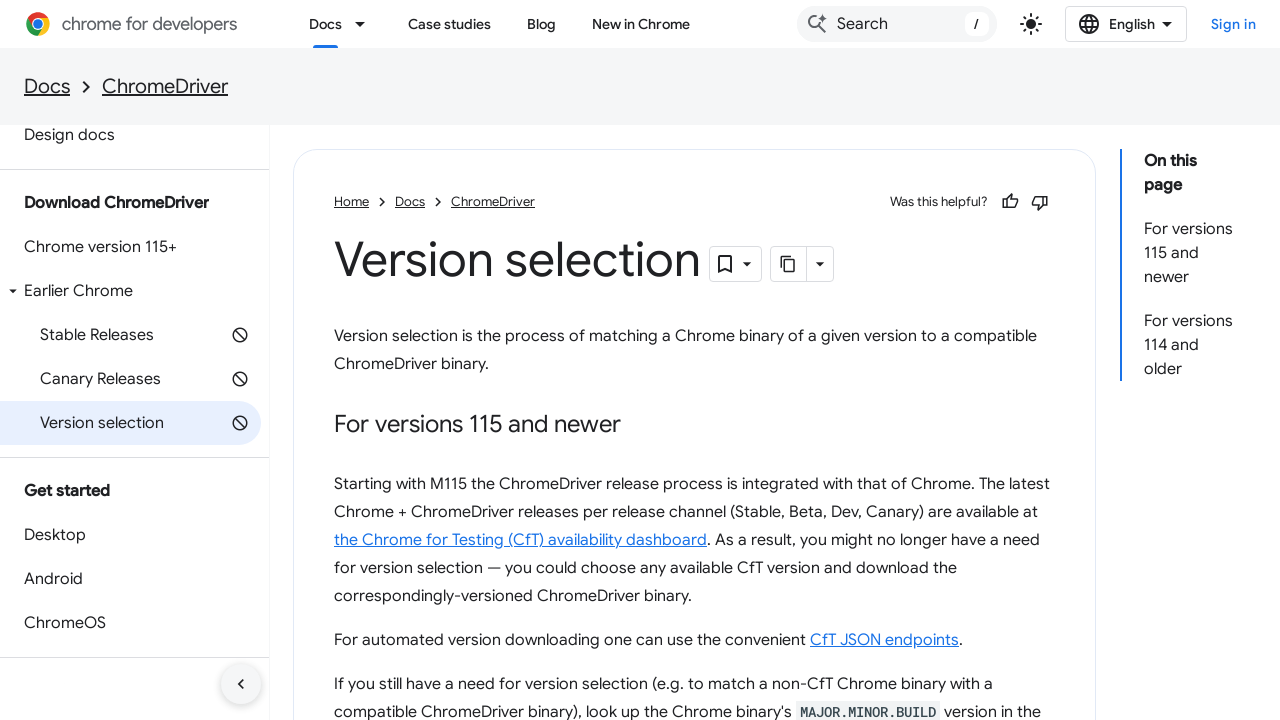

Body element is present, page fully loaded
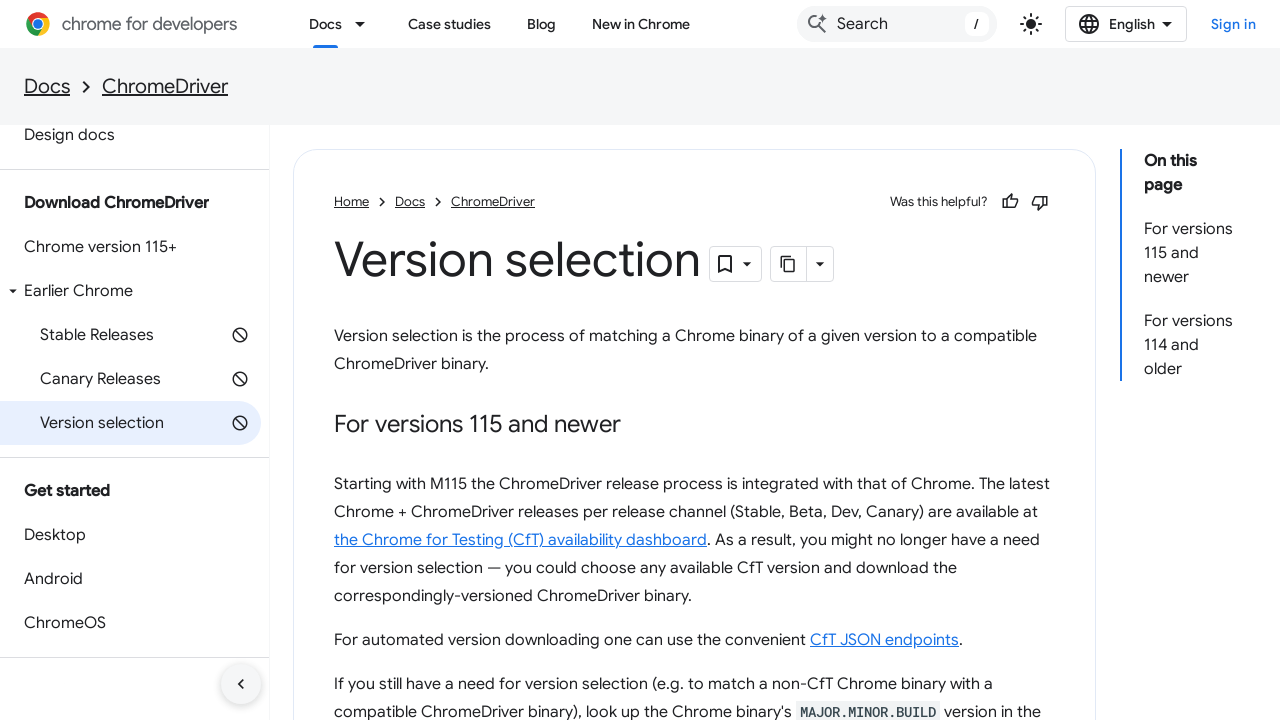

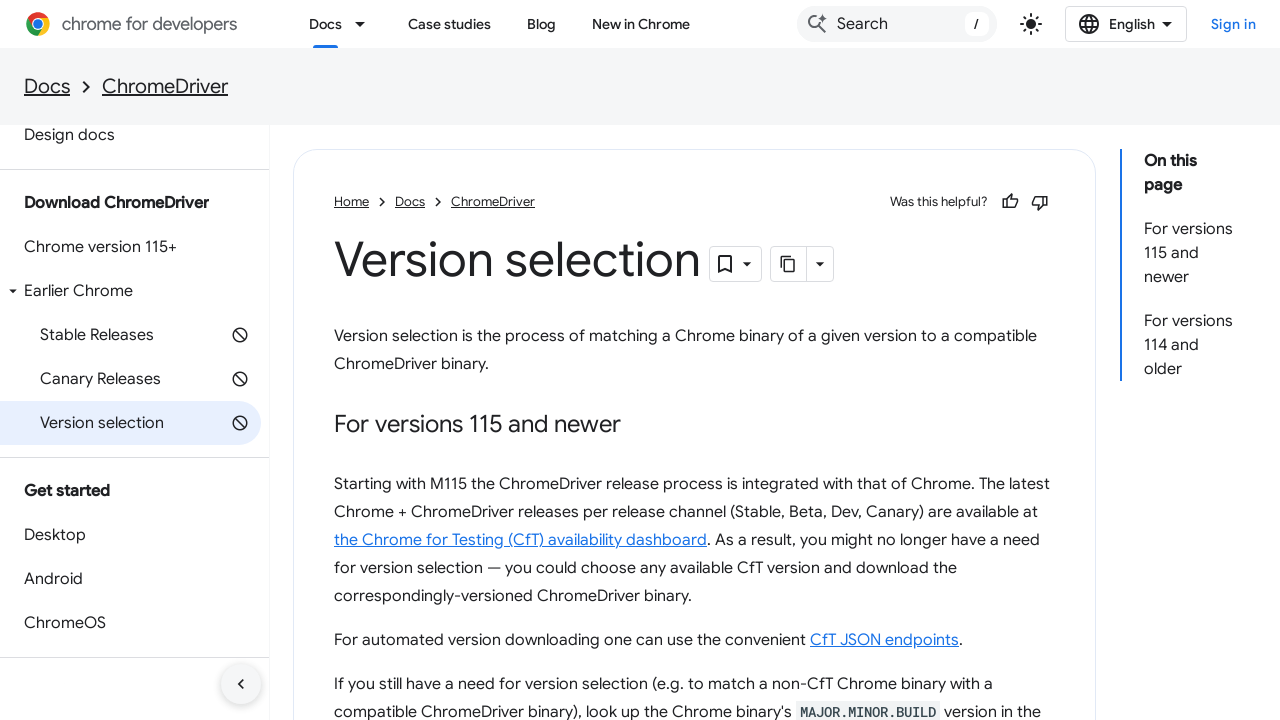